Tests text-to-speech functionality by selecting a British English voice, entering text into the textarea, clicking the speak button, and clearing the field

Starting URL: https://ttsmp3.com/text-to-speech/British%20English/

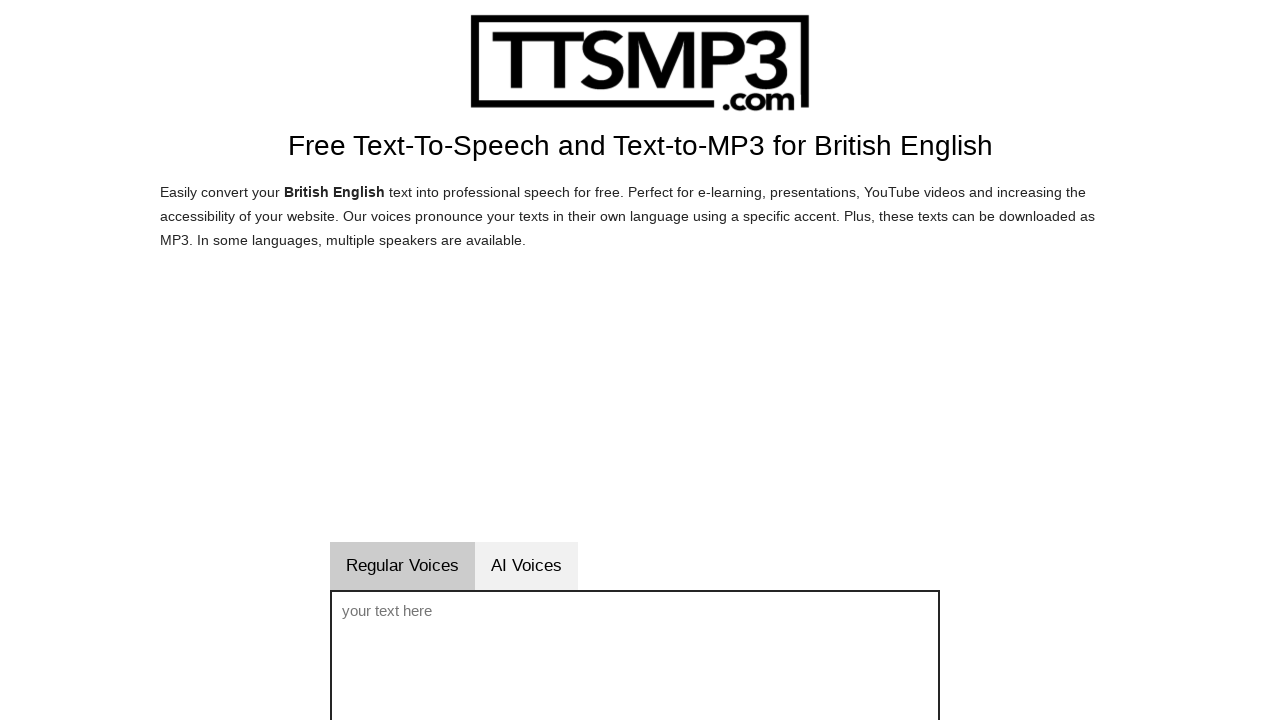

Selected British English / Emma voice from dropdown on select
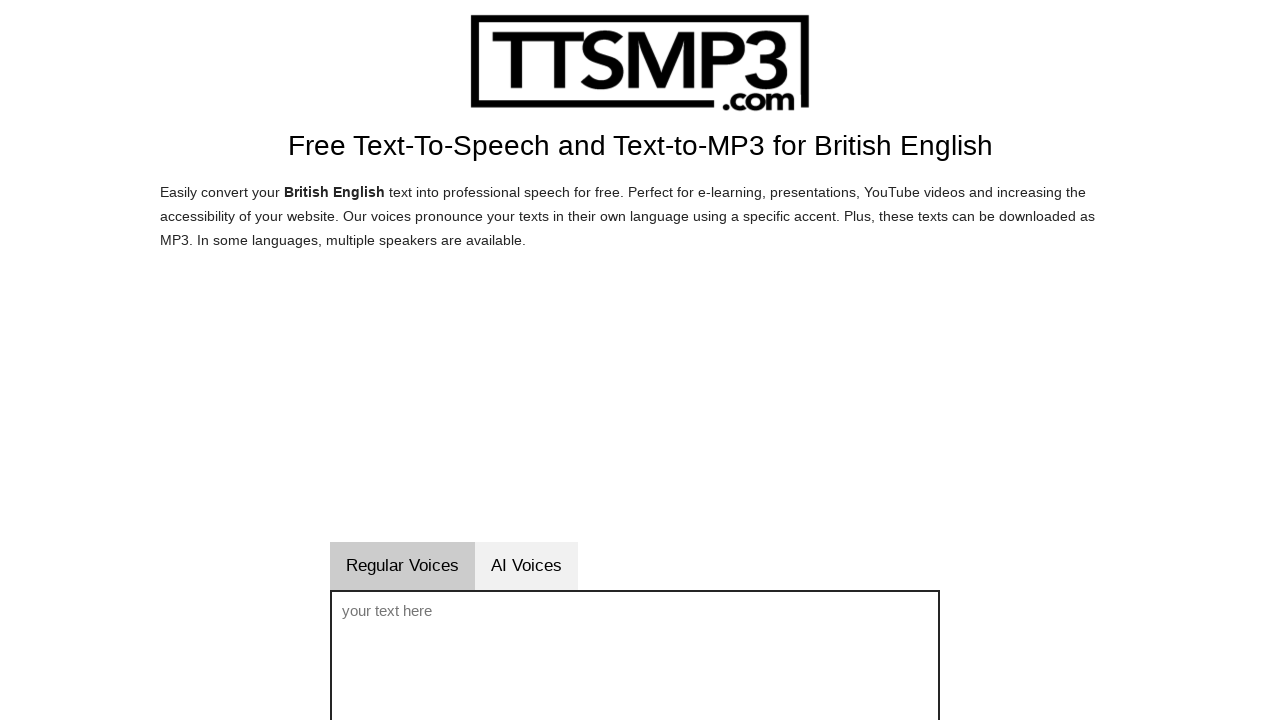

Entered text into textarea for speech conversion on //textarea
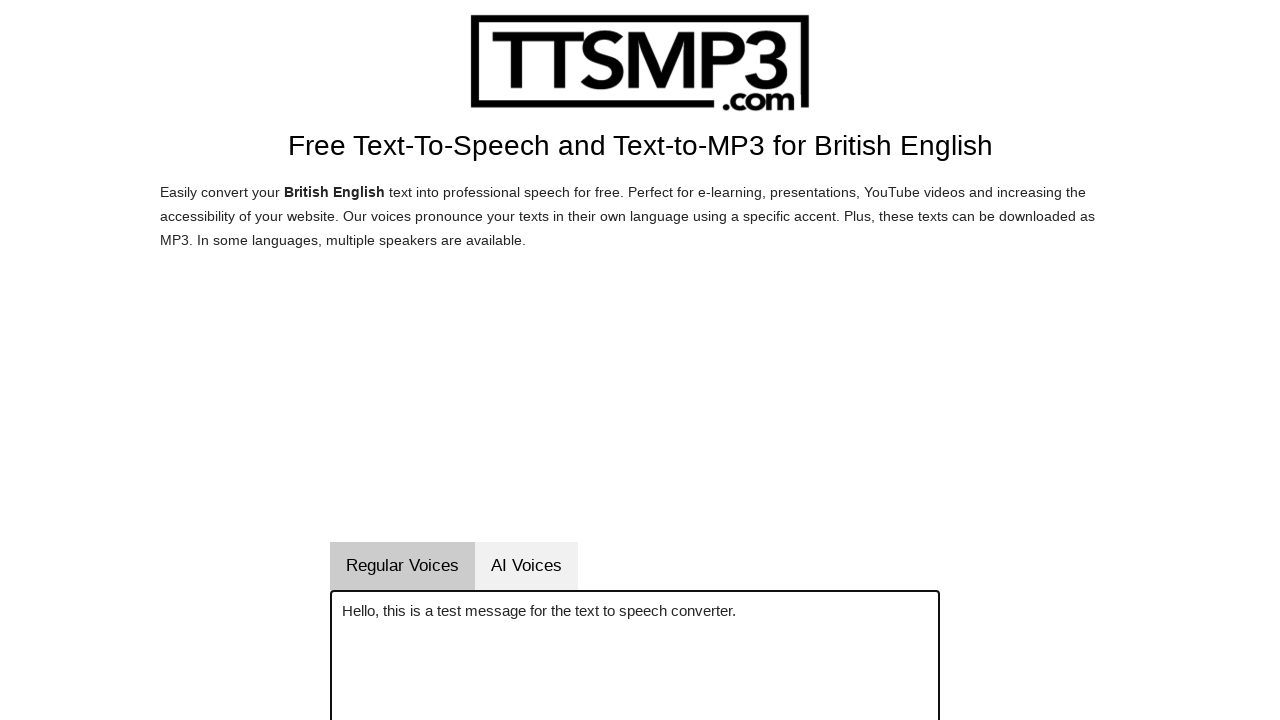

Clicked speak button to initiate text-to-speech at (694, 360) on #vorlesenbutton
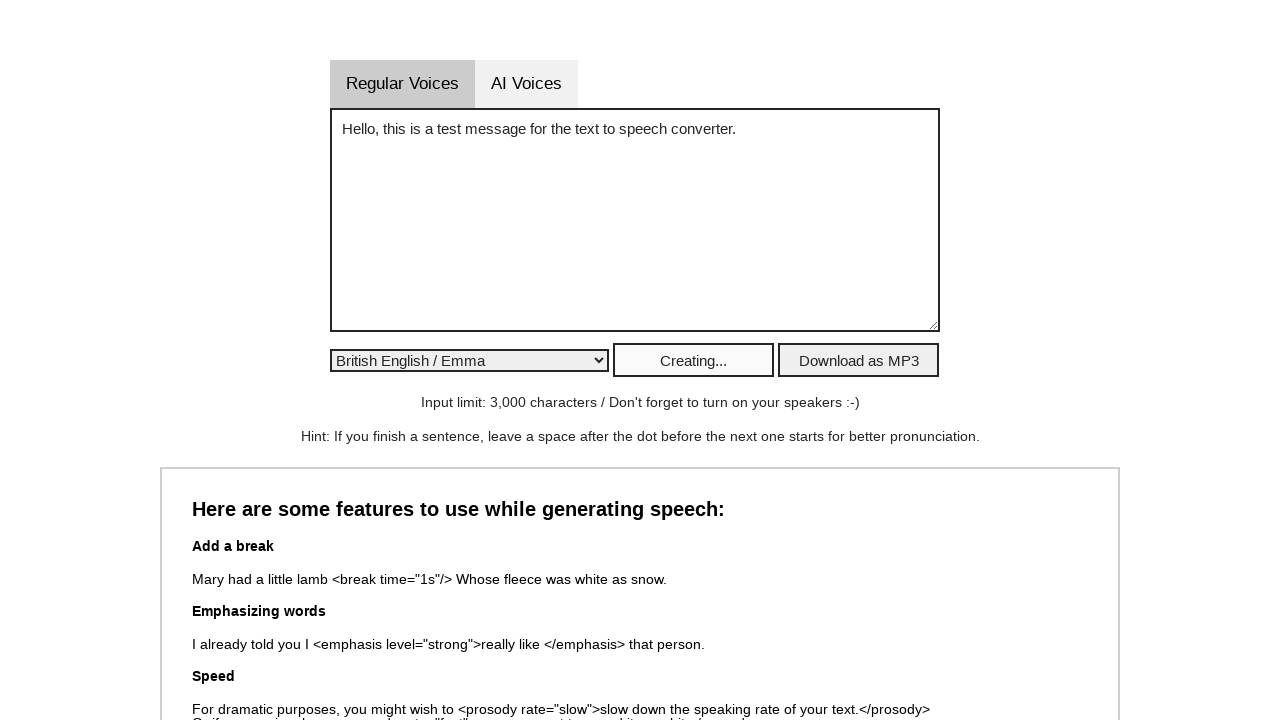

Cleared textarea field on //textarea
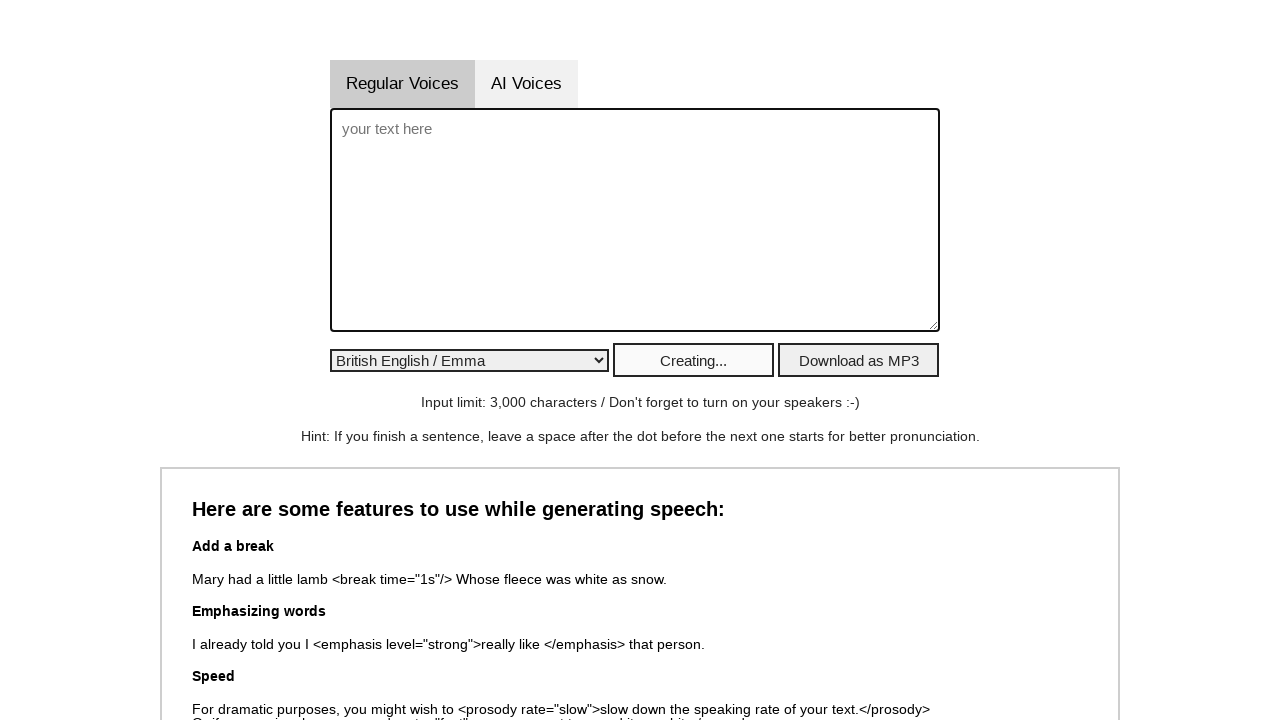

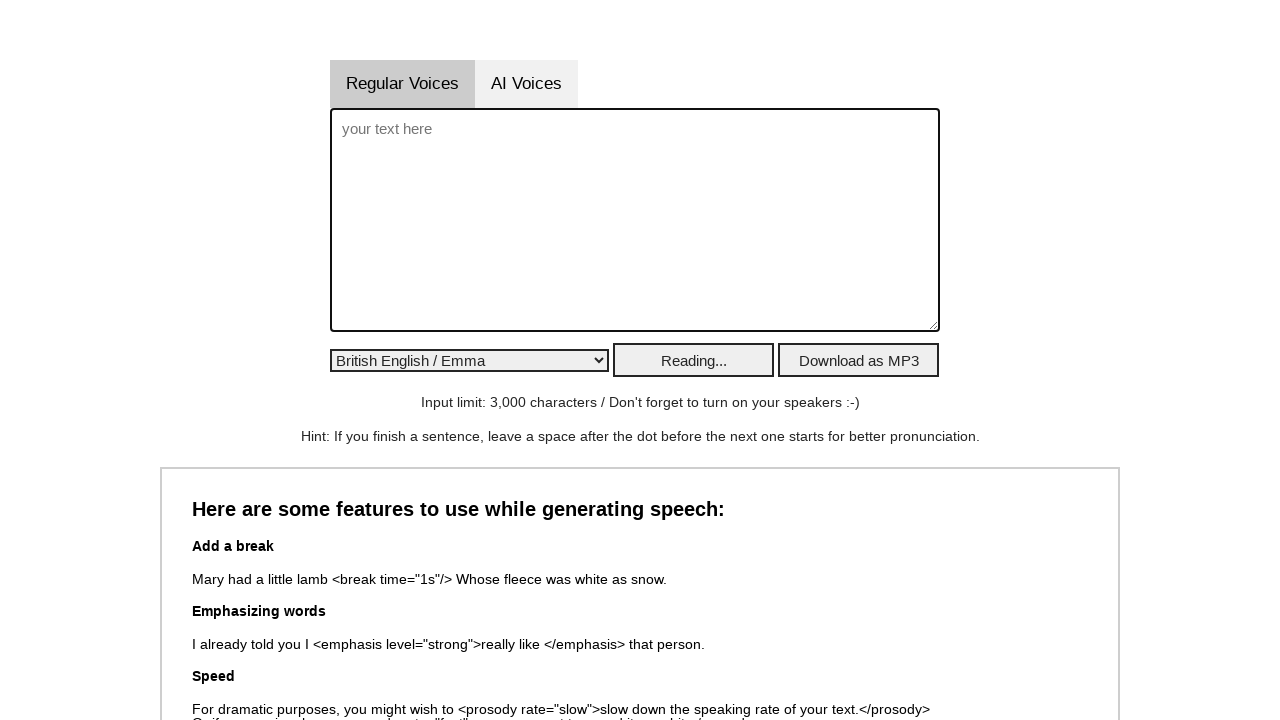